Tests prompt dialog handling by clicking a button, accepting prompts and verifying messages

Starting URL: http://antoniotrindade.com.br/treinoautomacao/elementsweb.html

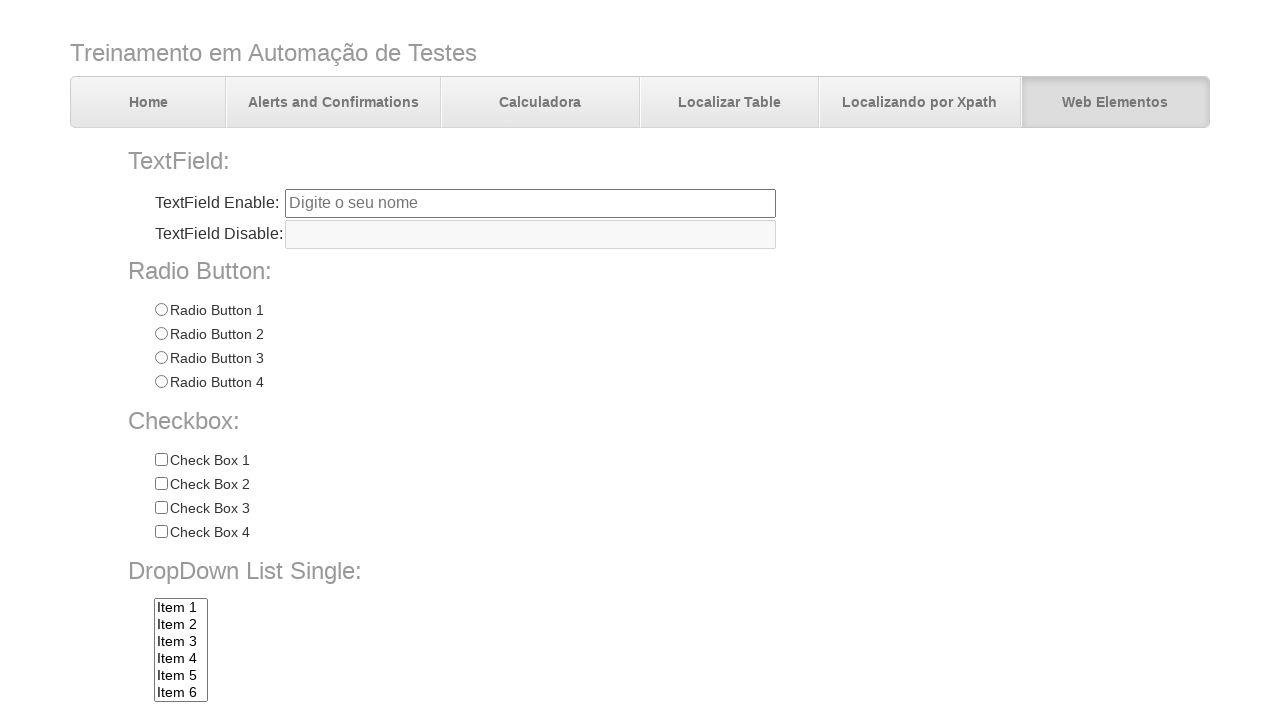

Set up dialog event listener to handle prompts
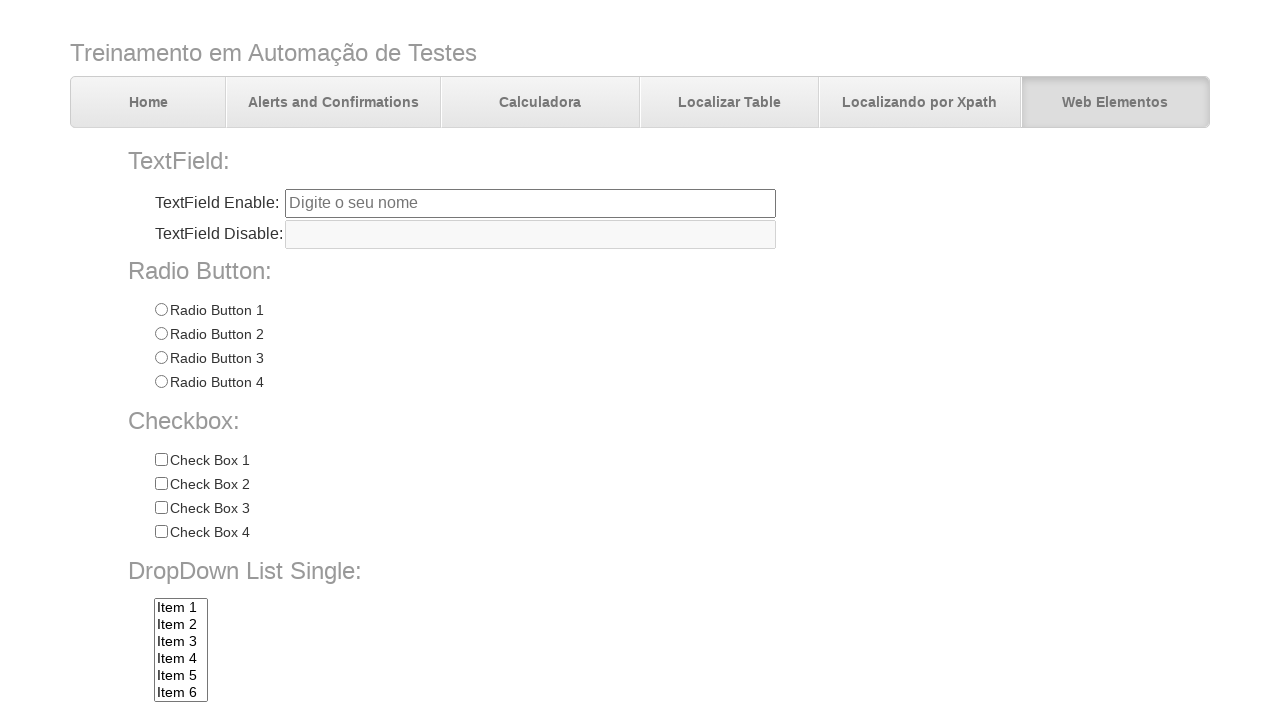

Clicked the prompt button at (375, 700) on #promptBtn
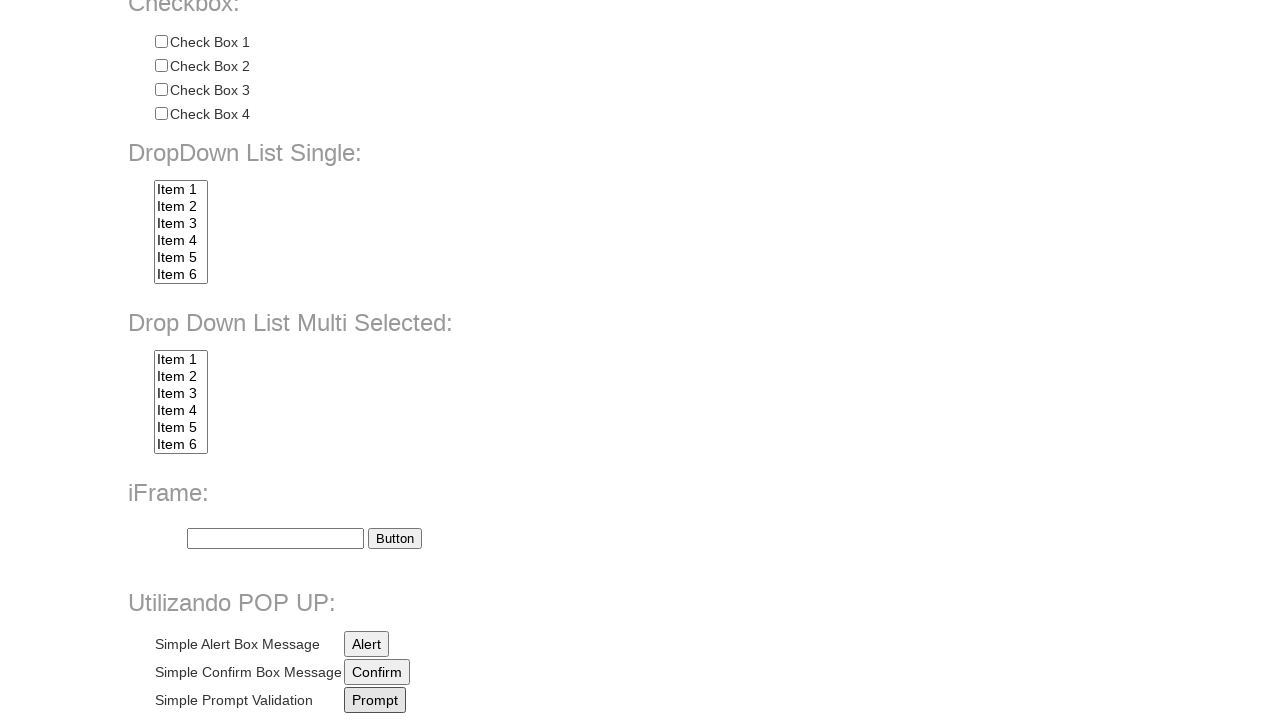

Waited 3 seconds for all dialogs to be processed
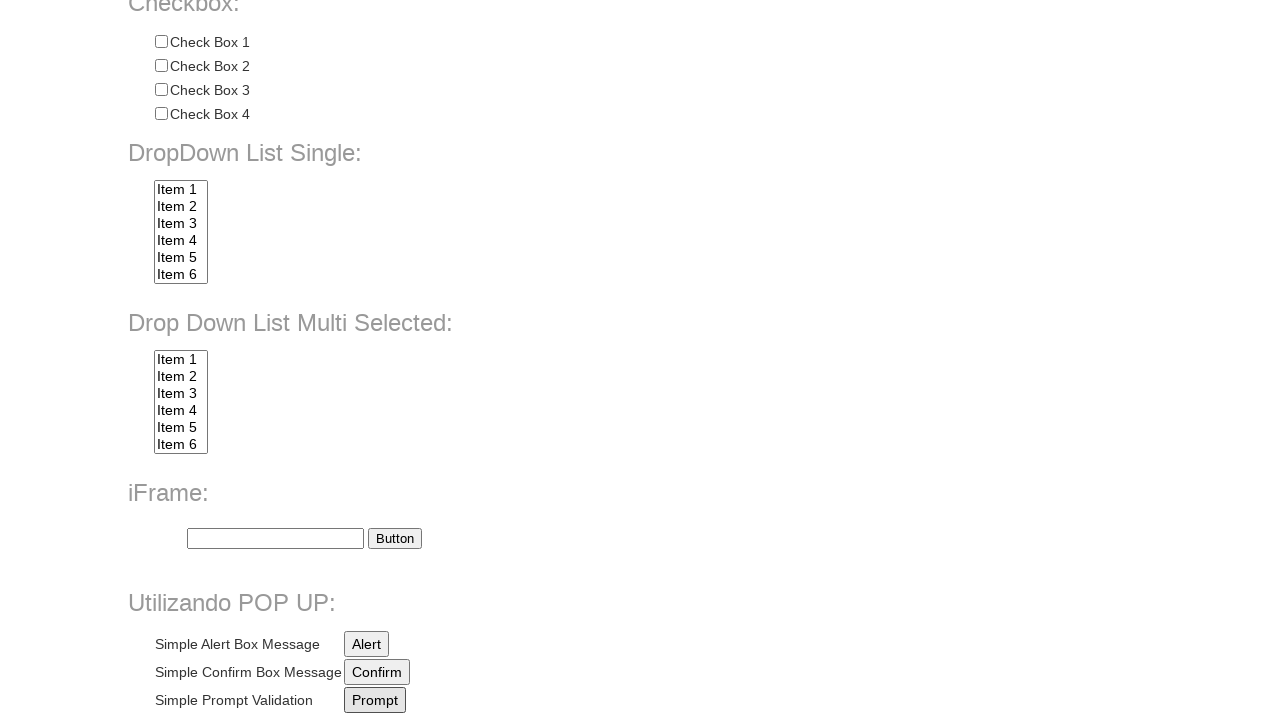

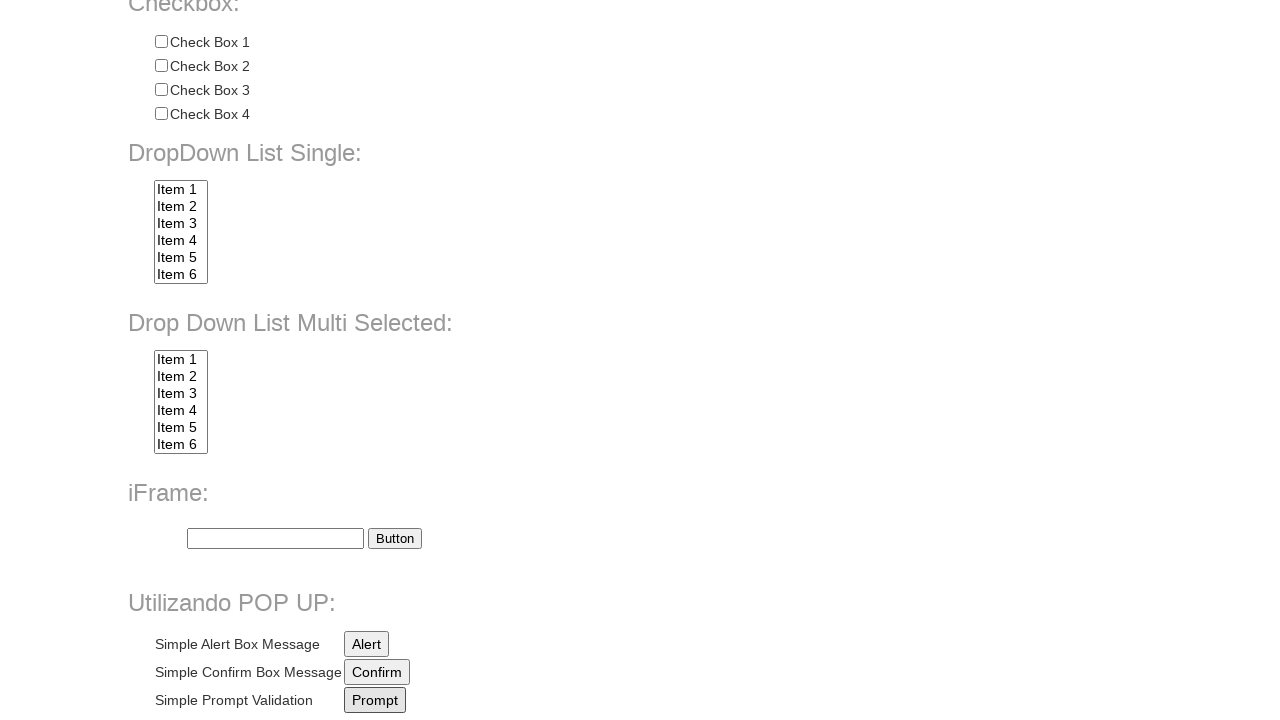